Tests the join/signup page by filling out the first step of the registration form with personal and business information and submitting to proceed to the next step

Starting URL: https://expidev.github.io/cse270-teton/./join.html

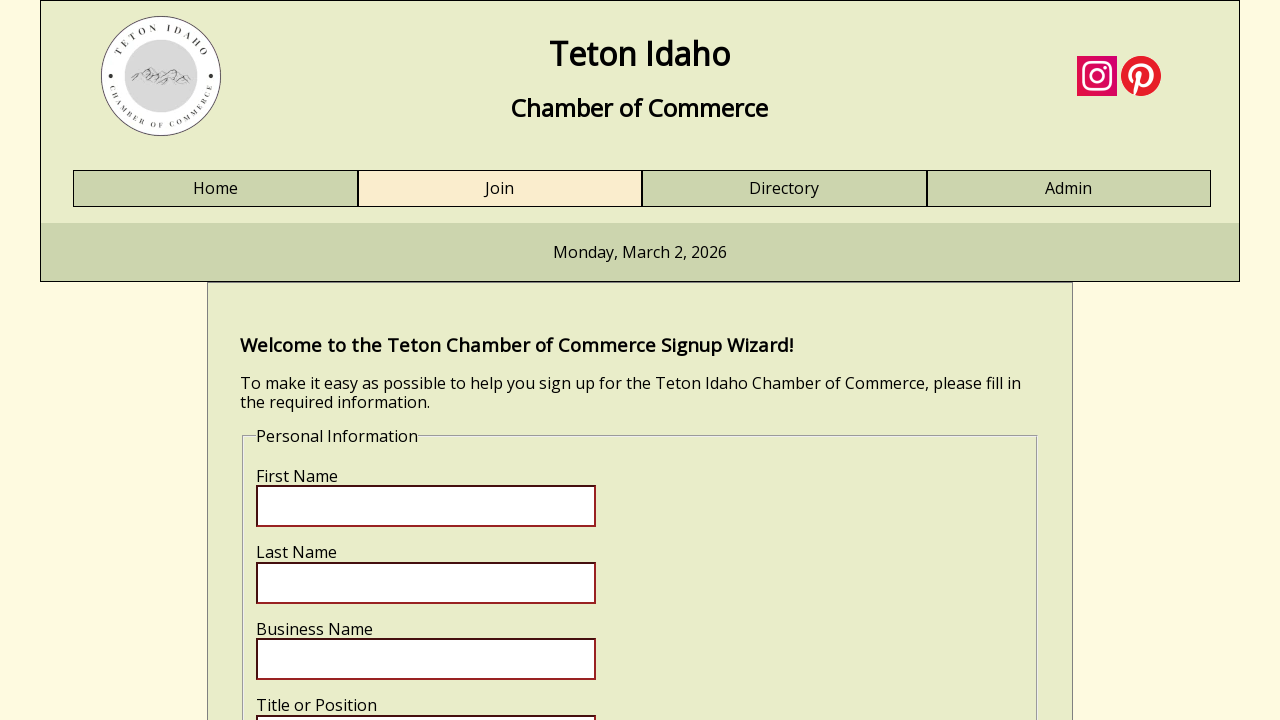

Registration form loaded and first name field is ready
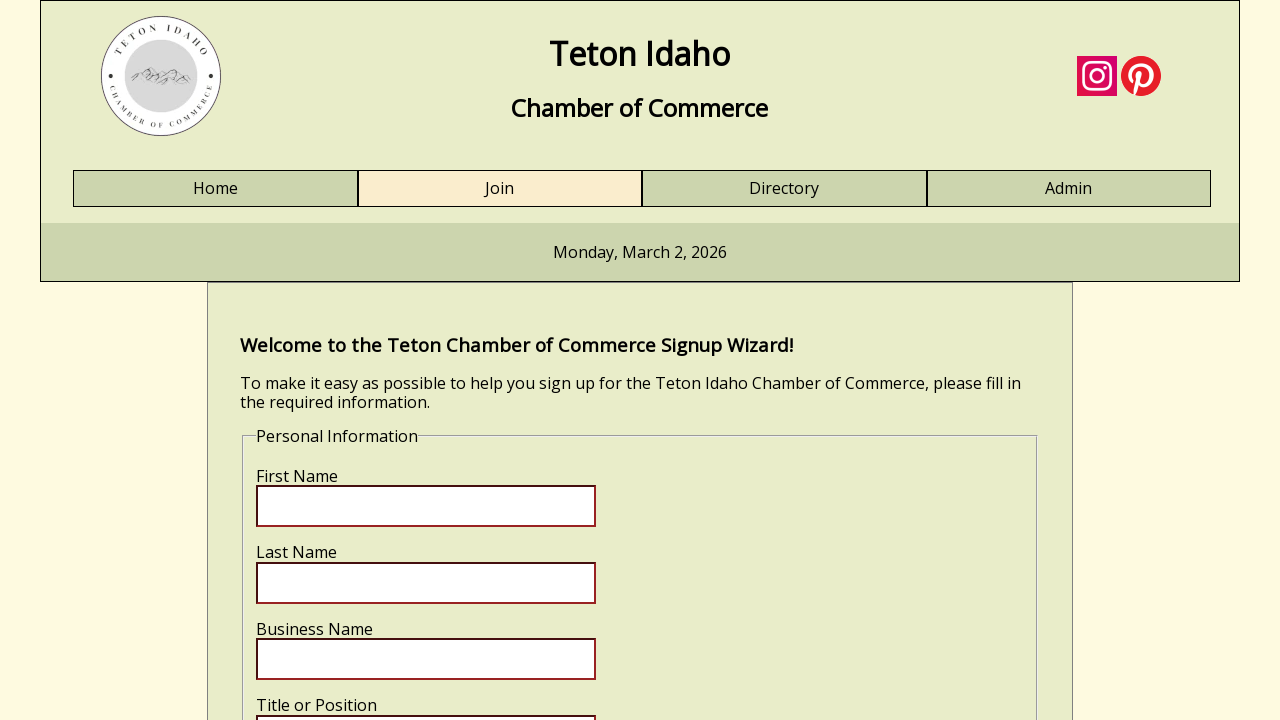

Filled first name field with 'Marcus' on input[name='fname']
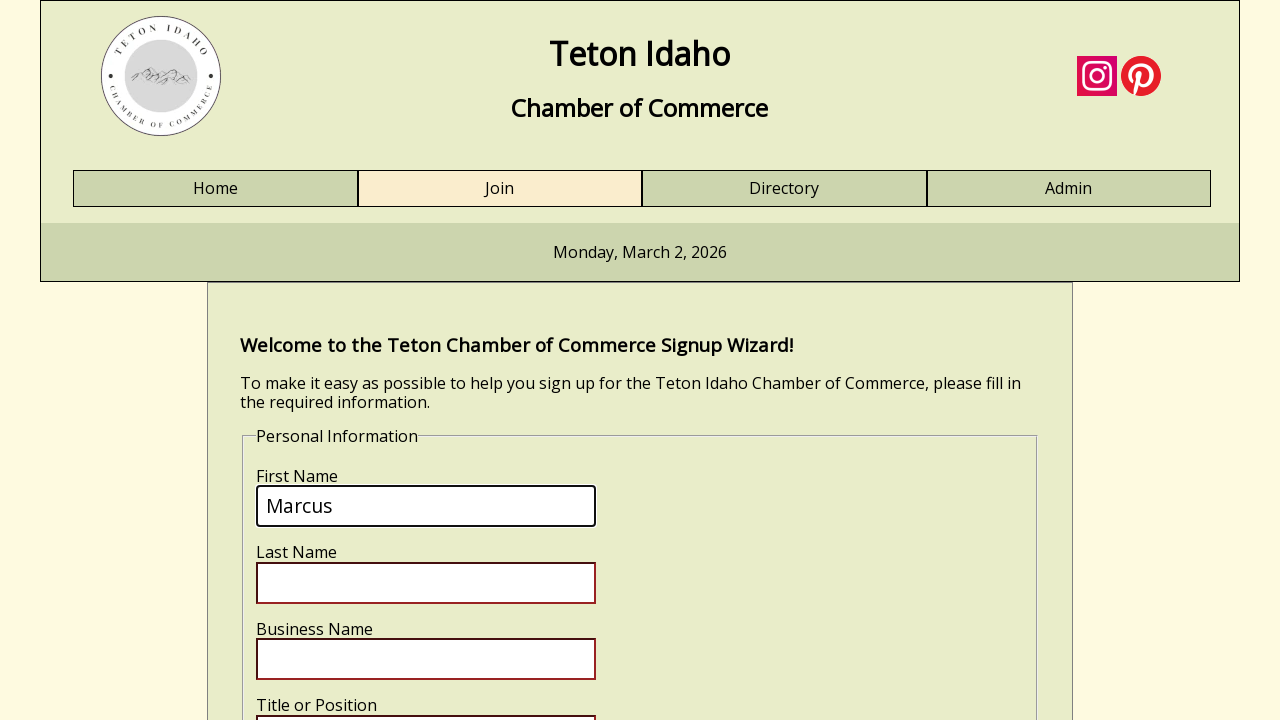

Filled last name field with 'Thompson' on input[name='lname']
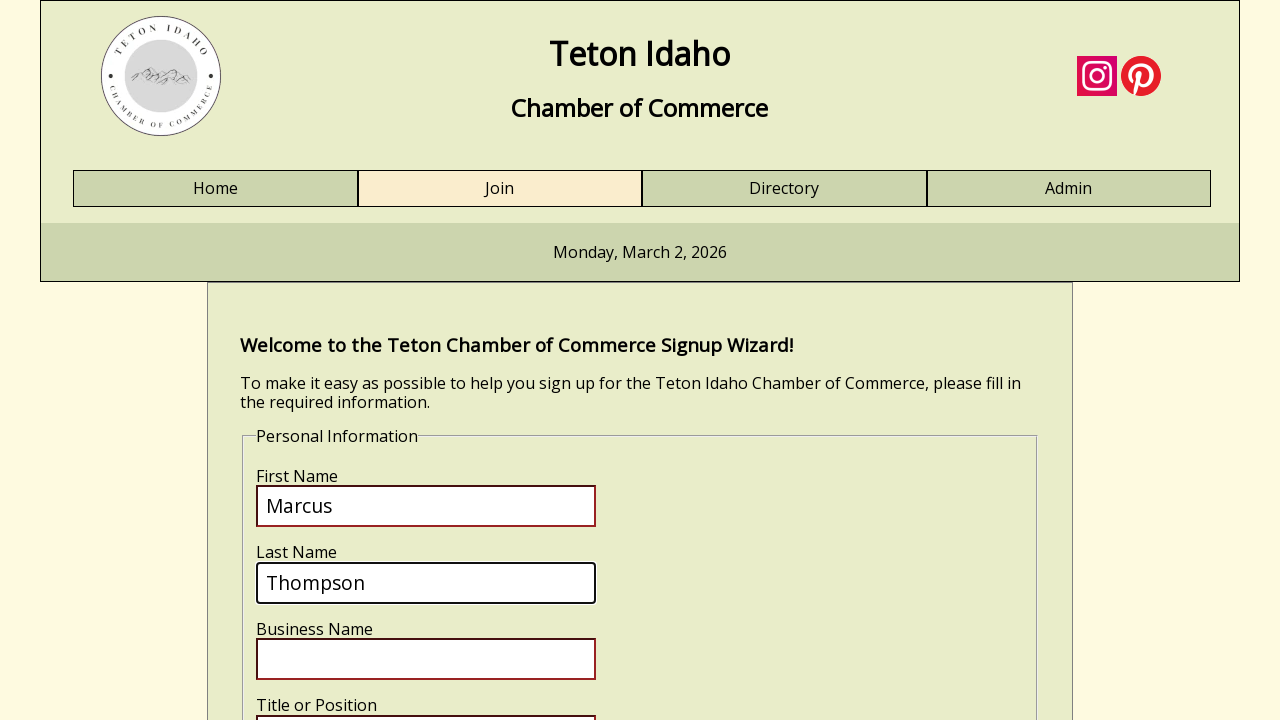

Filled business name field with 'Summit Tech Solutions' on input[name='bizname']
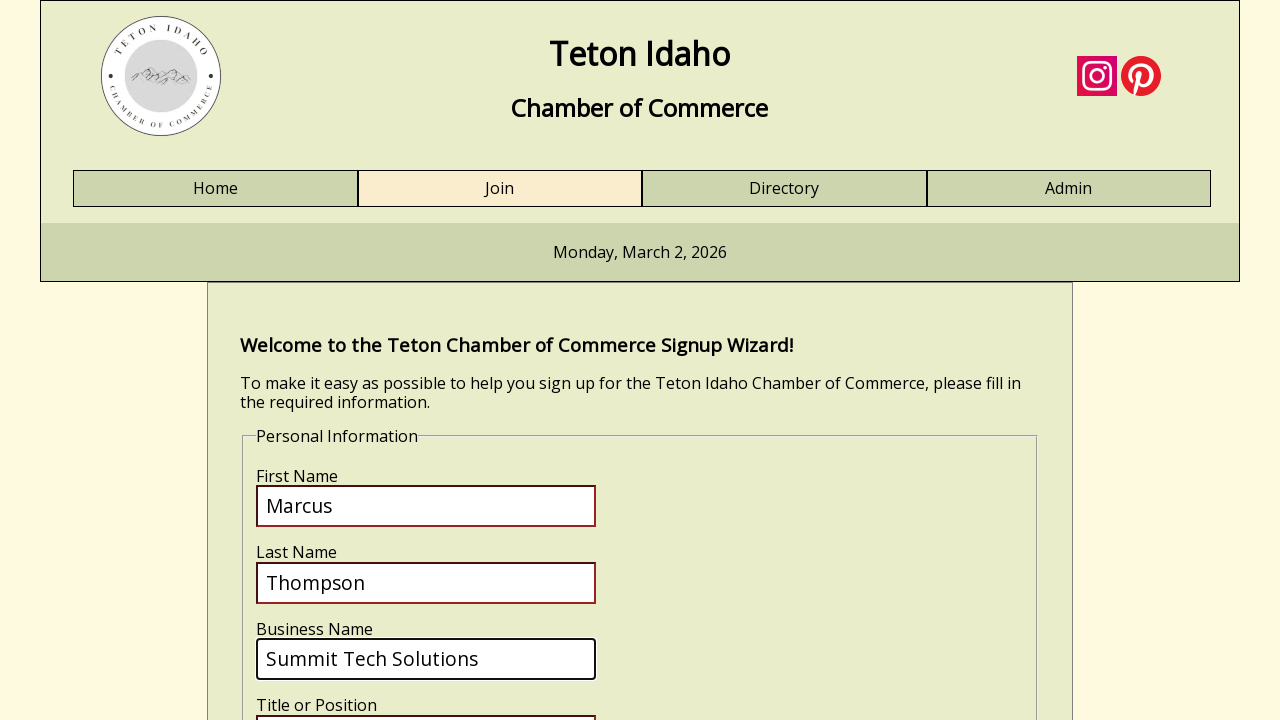

Filled business title field with 'Director' on input[name='biztitle']
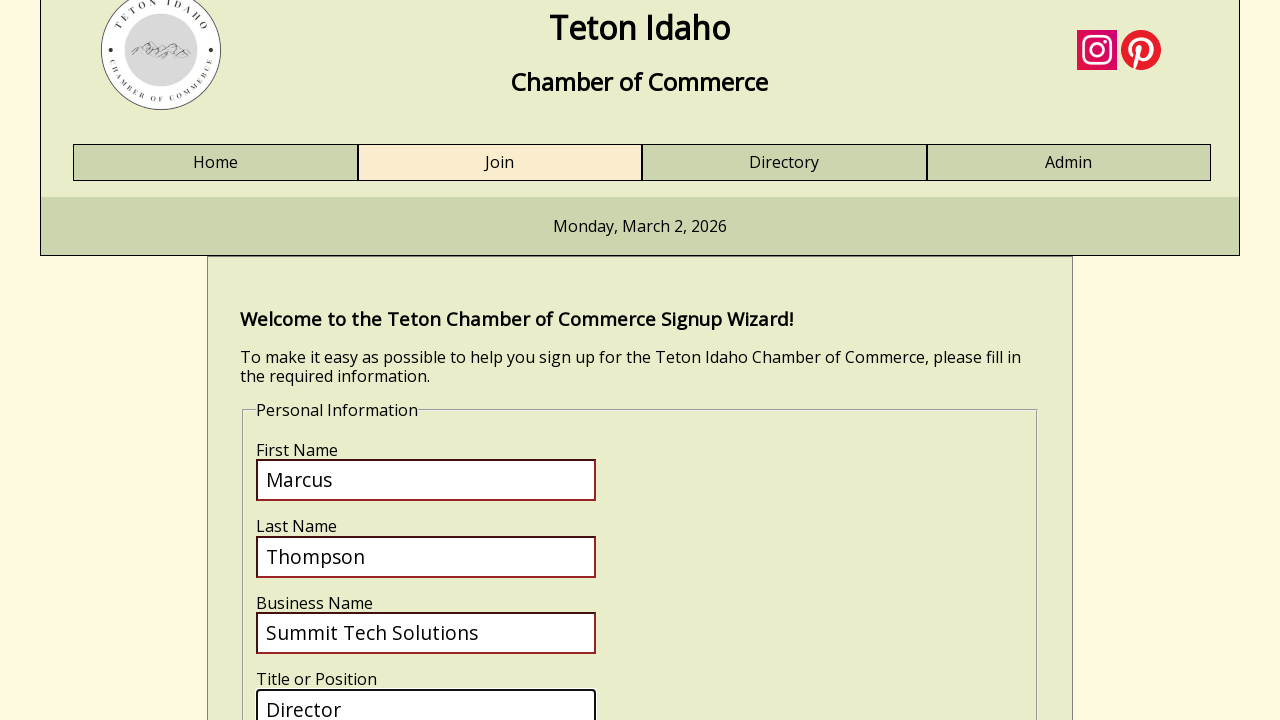

Clicked submit button to proceed to next registration step at (320, 418) on input[name='submit']
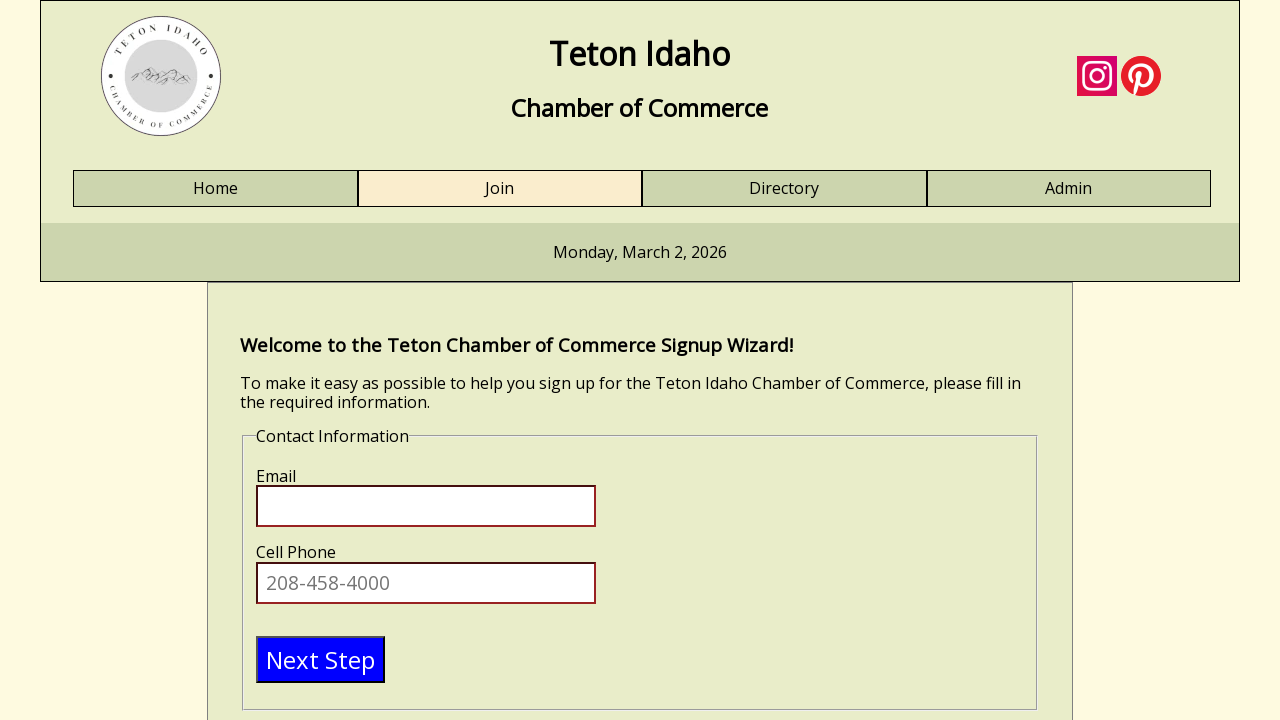

Second step of registration form loaded with email field visible
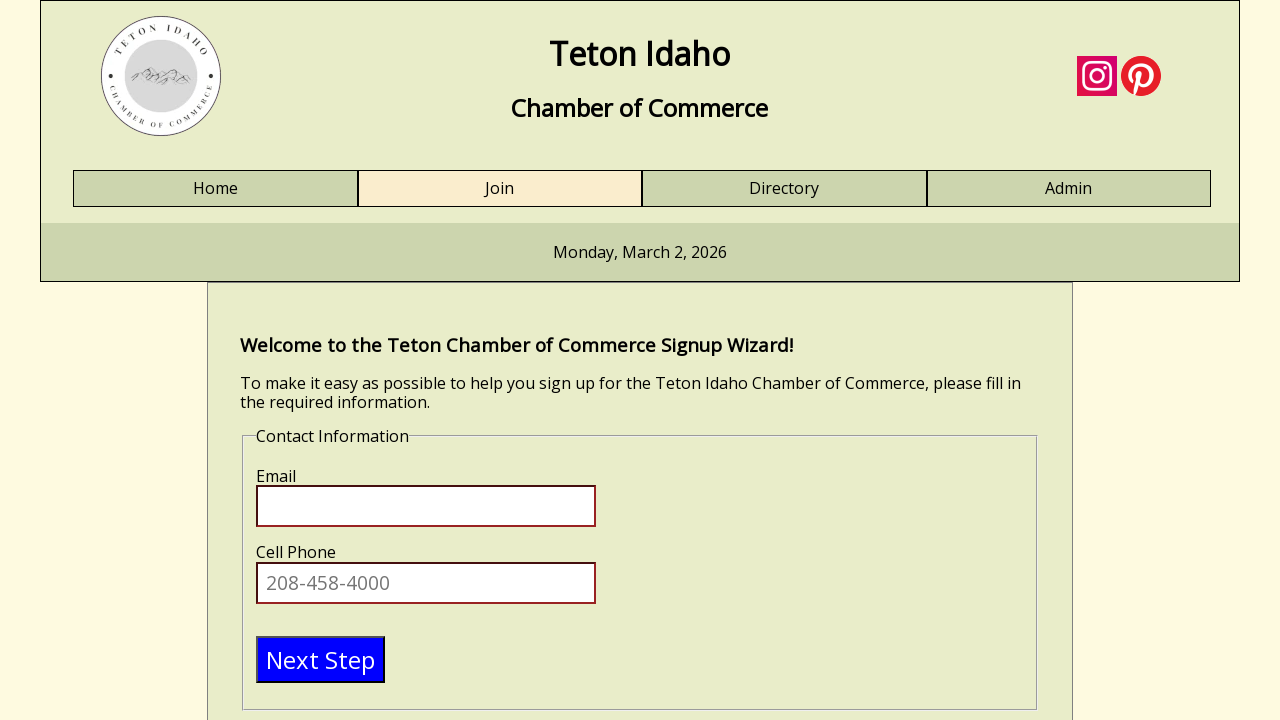

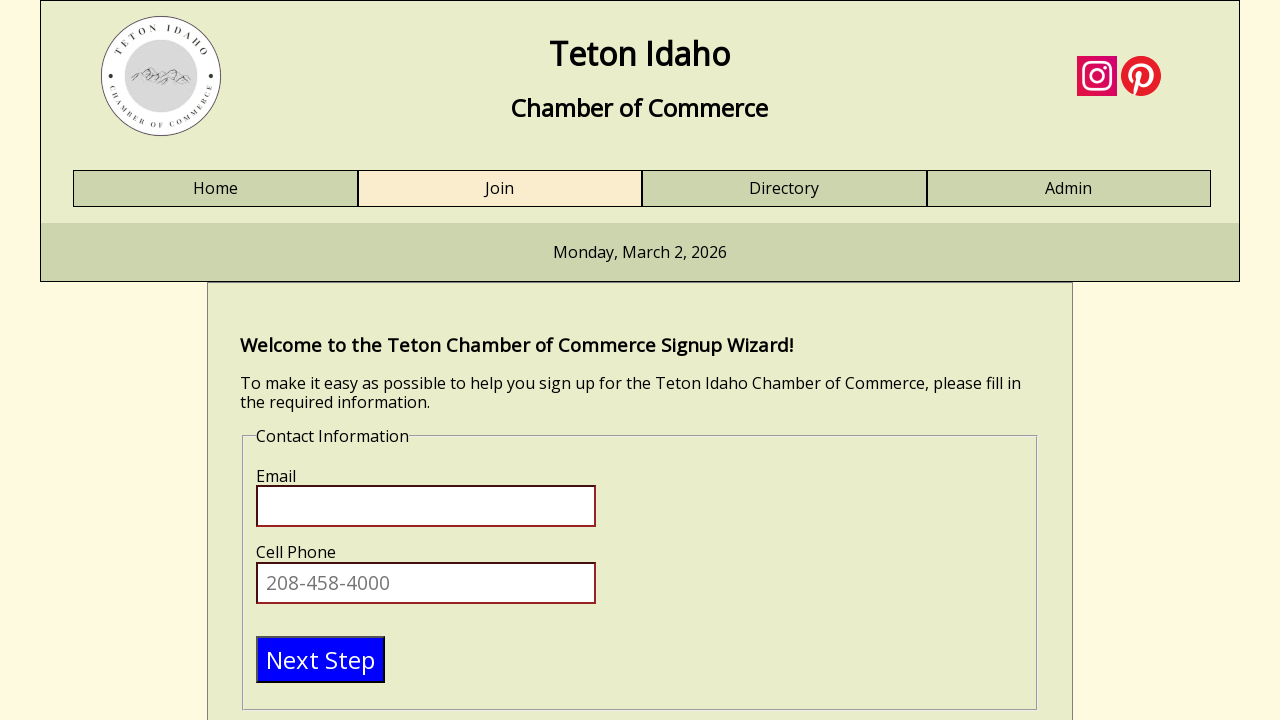